Navigates to the home page and clicks on the form authentication link to verify navigation

Starting URL: https://the-internet.herokuapp.com/

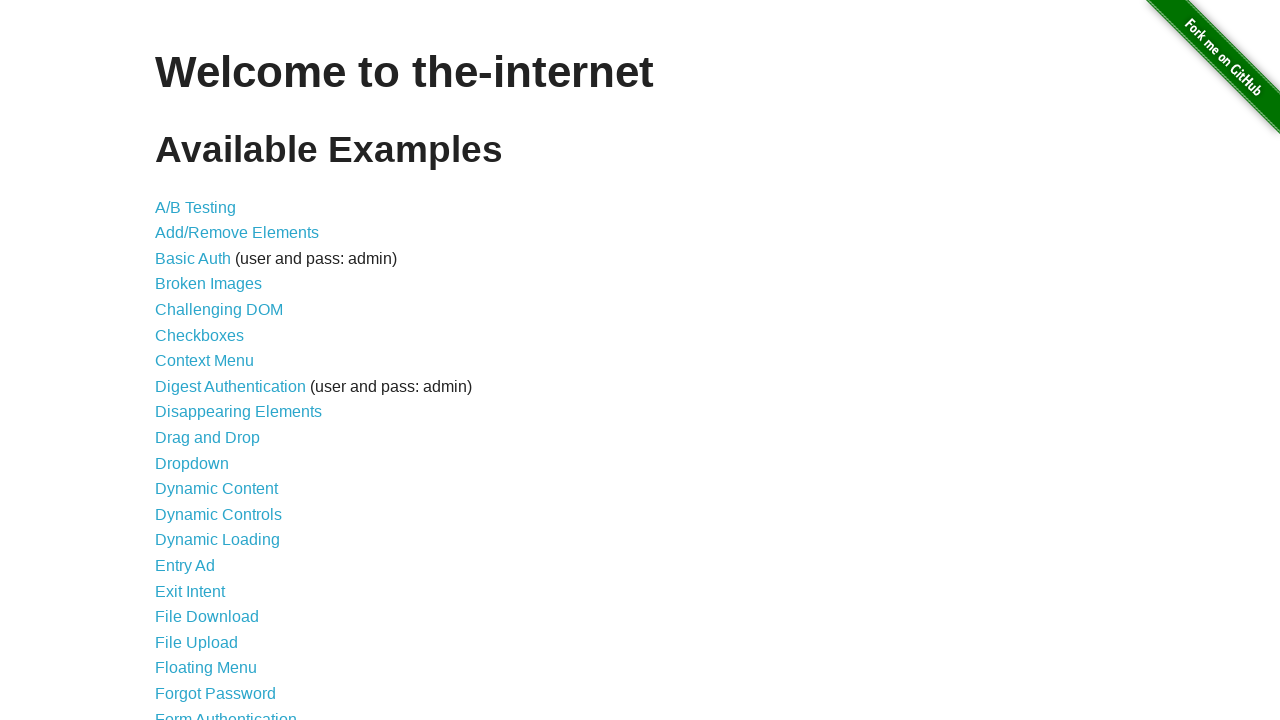

Navigated to the Internet Herokuapp home page
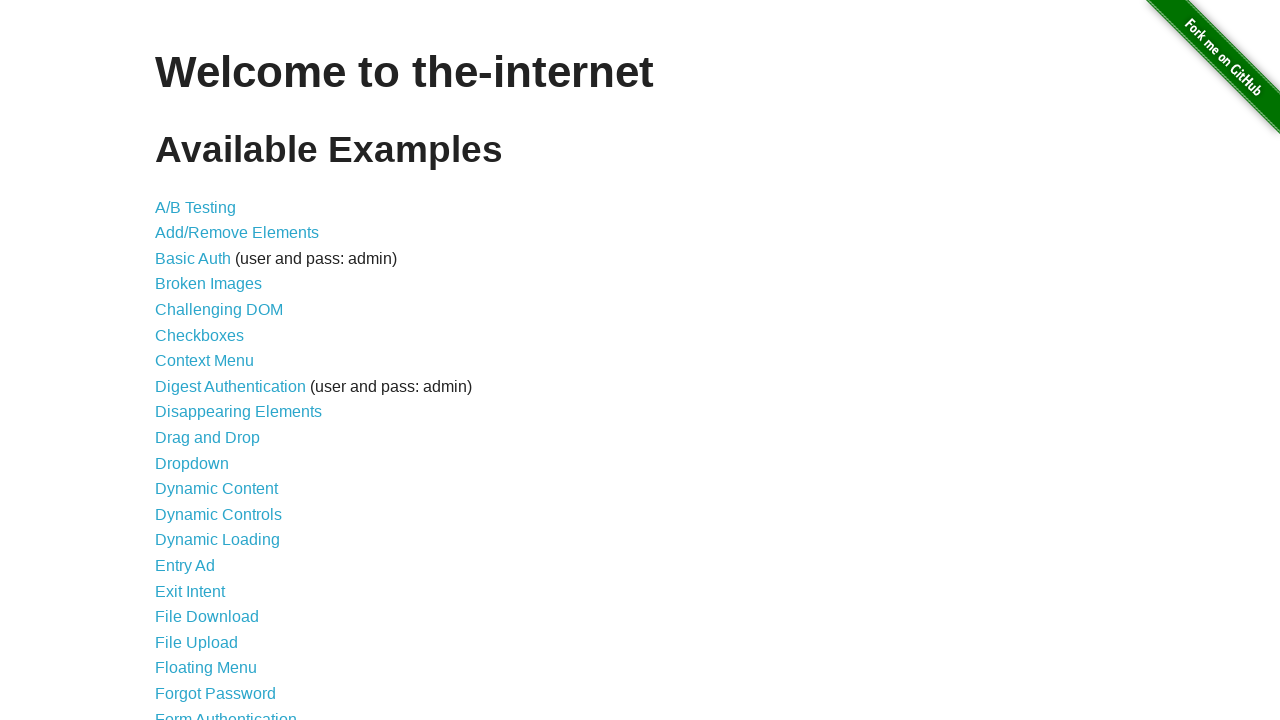

Clicked on the form authentication link at (226, 712) on a[href="/login"]
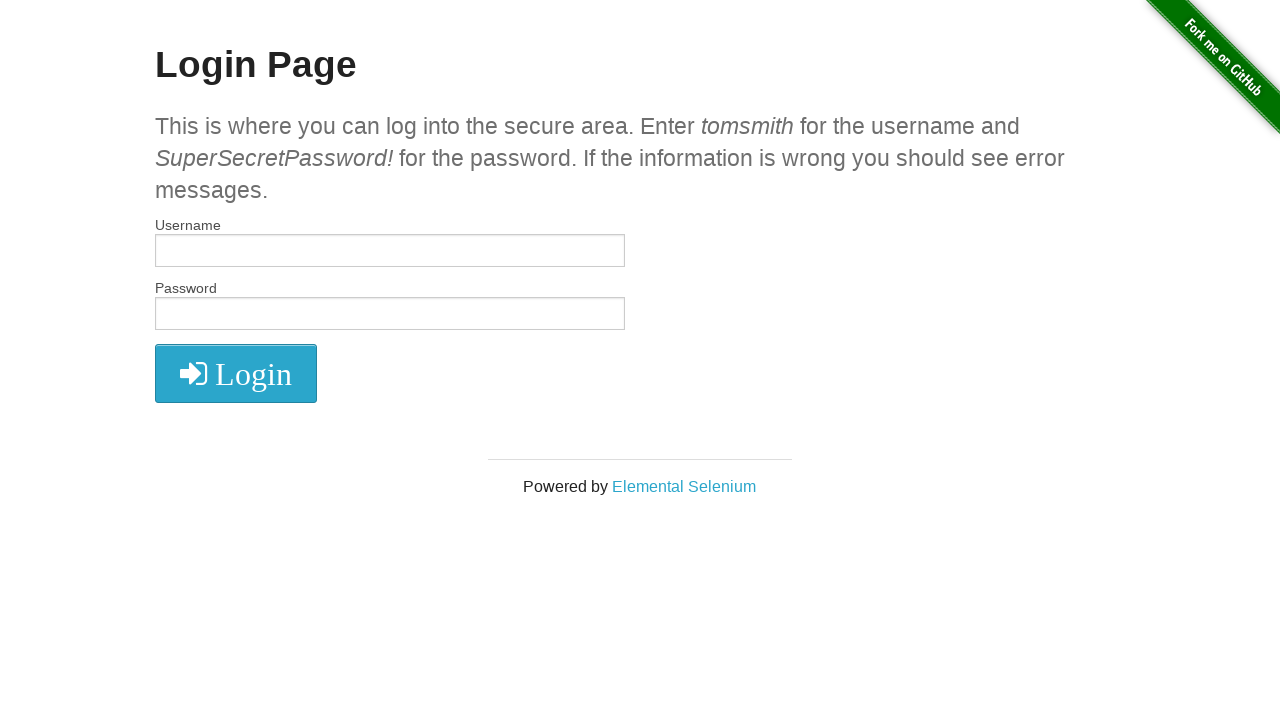

Successfully navigated to the form authentication login page
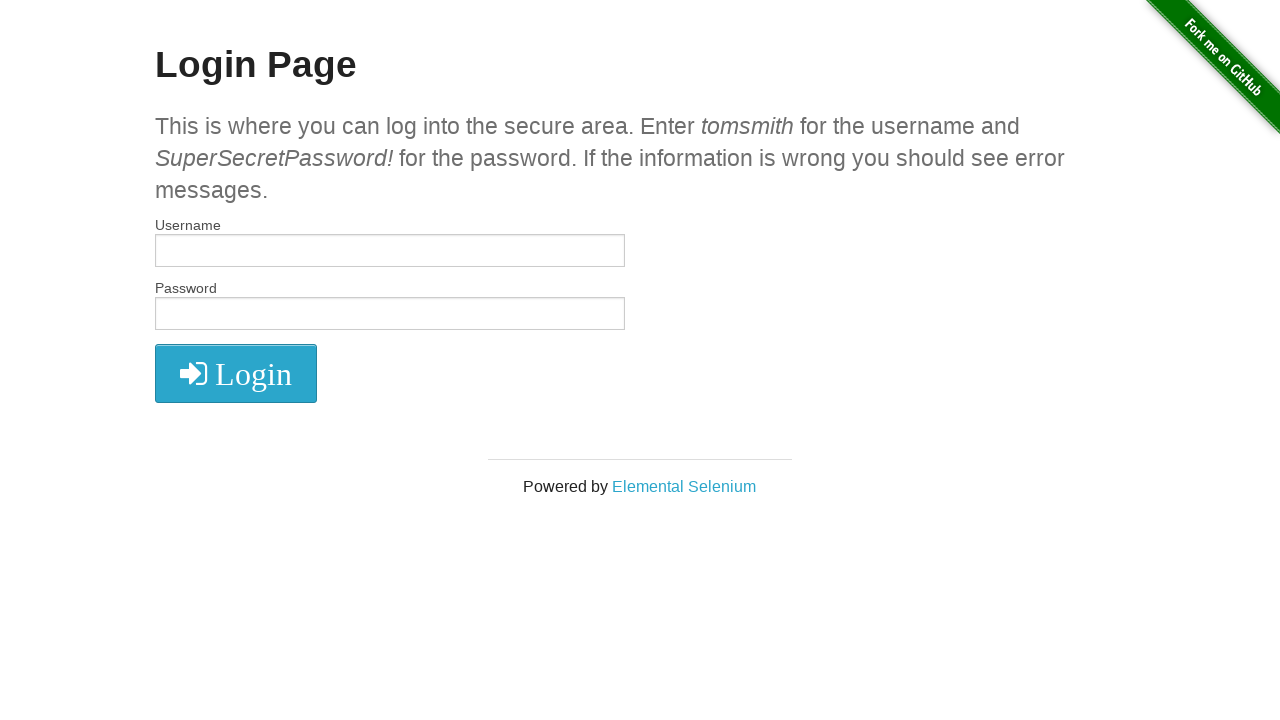

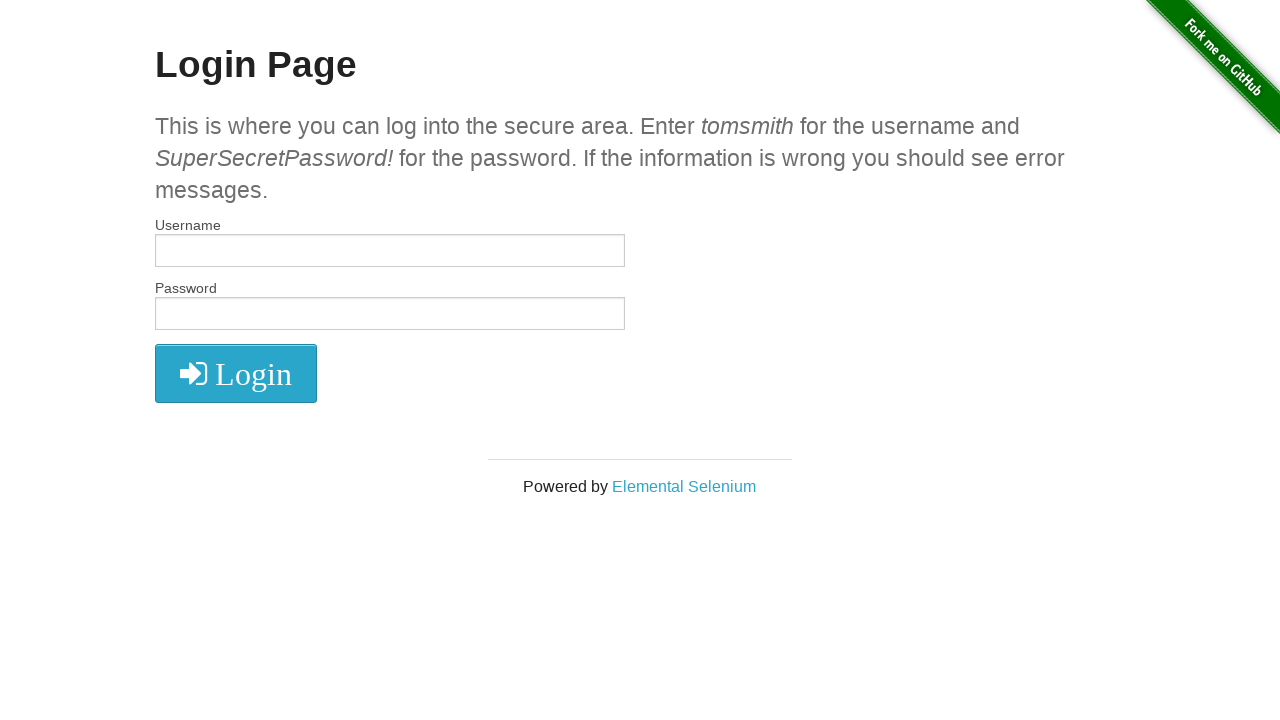